Tests confirmation alert handling by clicking a button to trigger the confirmation dialog, verifying the alert text, and accepting it

Starting URL: https://training-support.net/webelements/alerts

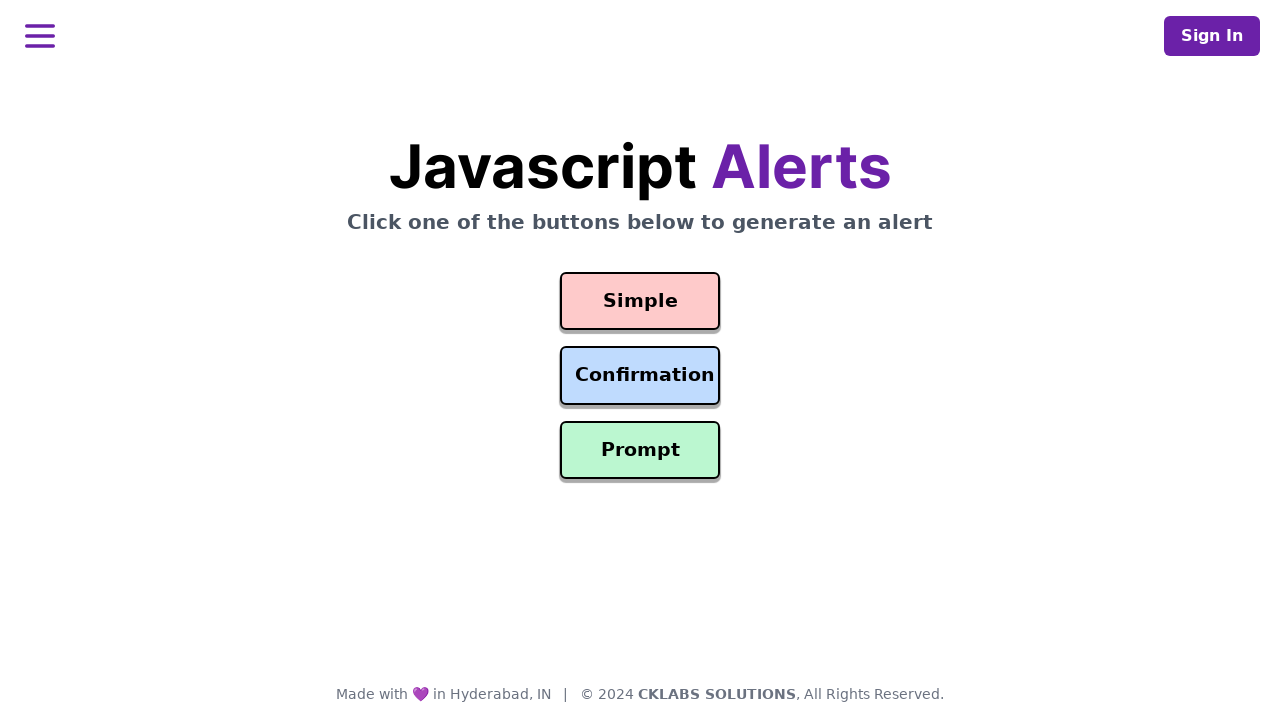

Clicked confirmation button to trigger alert dialog at (640, 376) on #confirmation
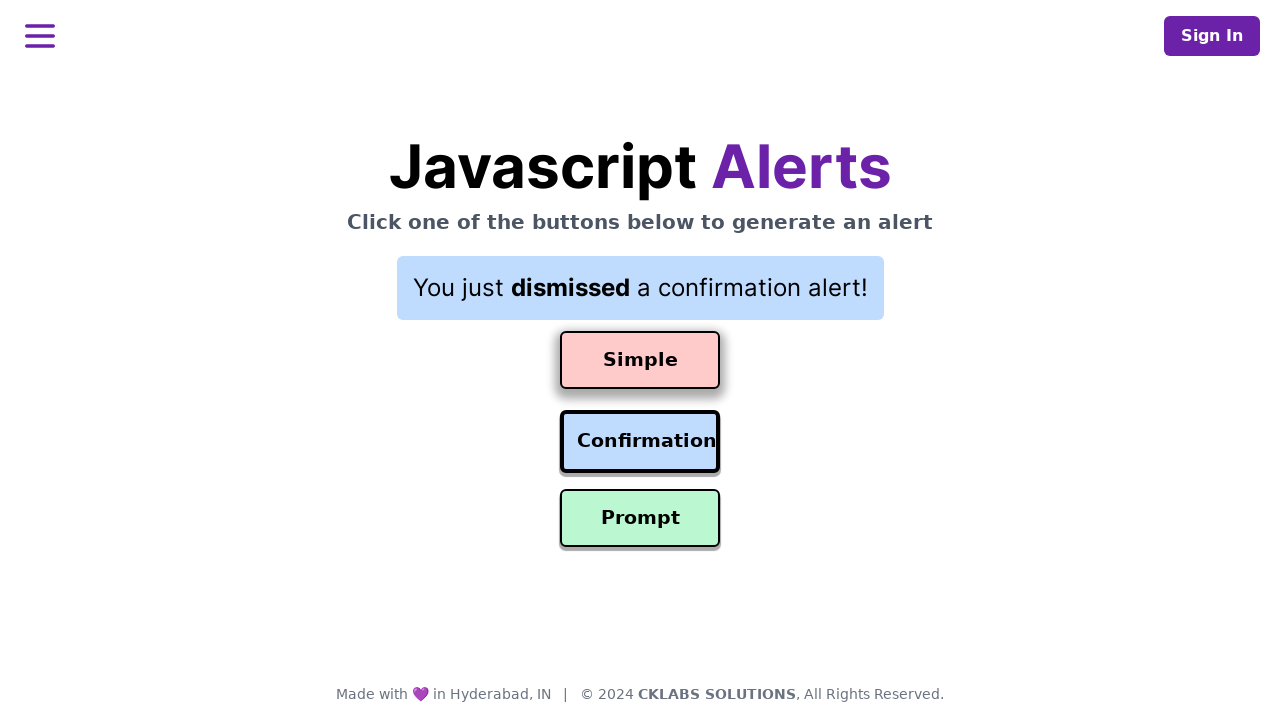

Set up dialog handler to accept confirmation alert
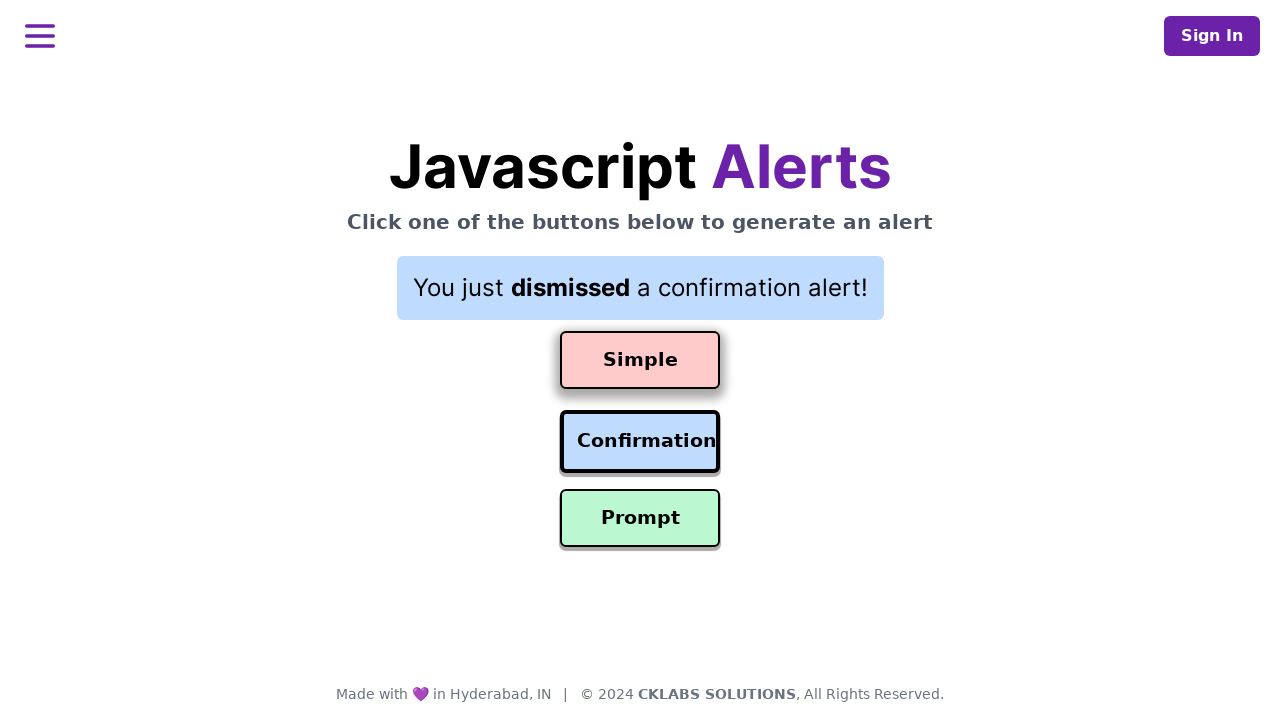

Waited for alert dialog to be processed
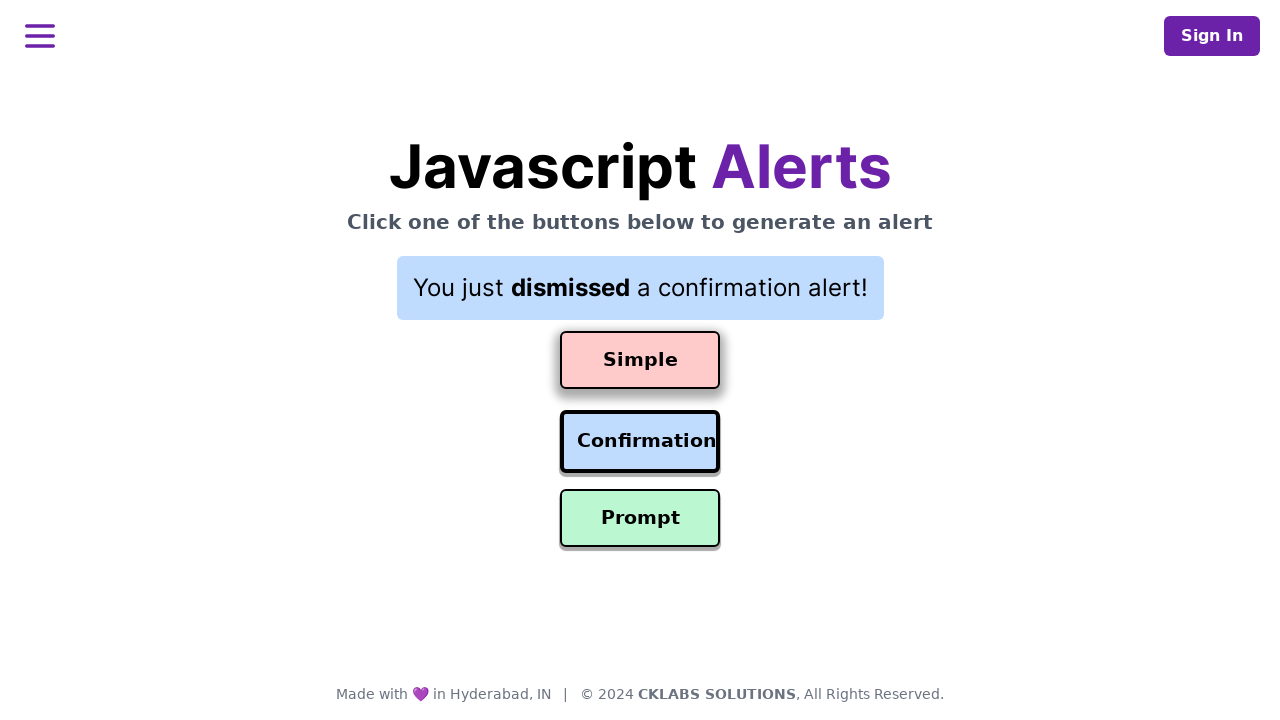

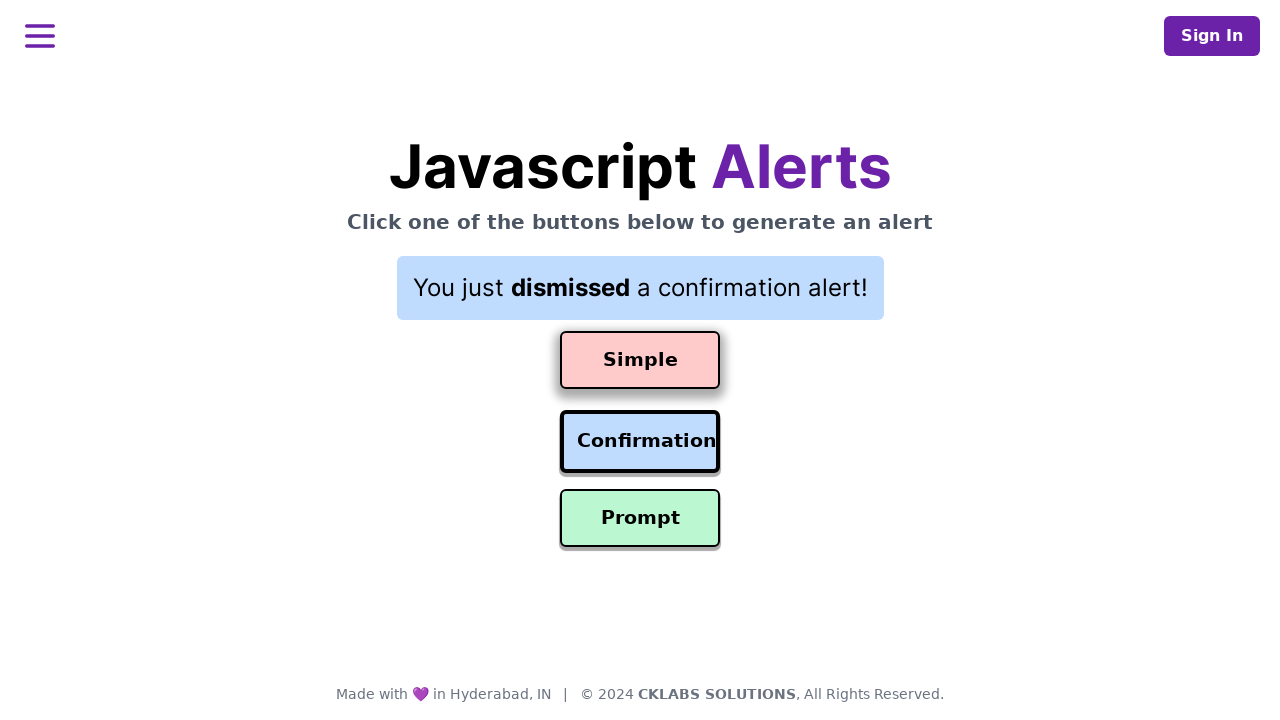